Tests finding all elements by class name, counting them, iterating through their text, and accessing a specific element by index

Starting URL: https://kristinek.github.io/site/examples/locators

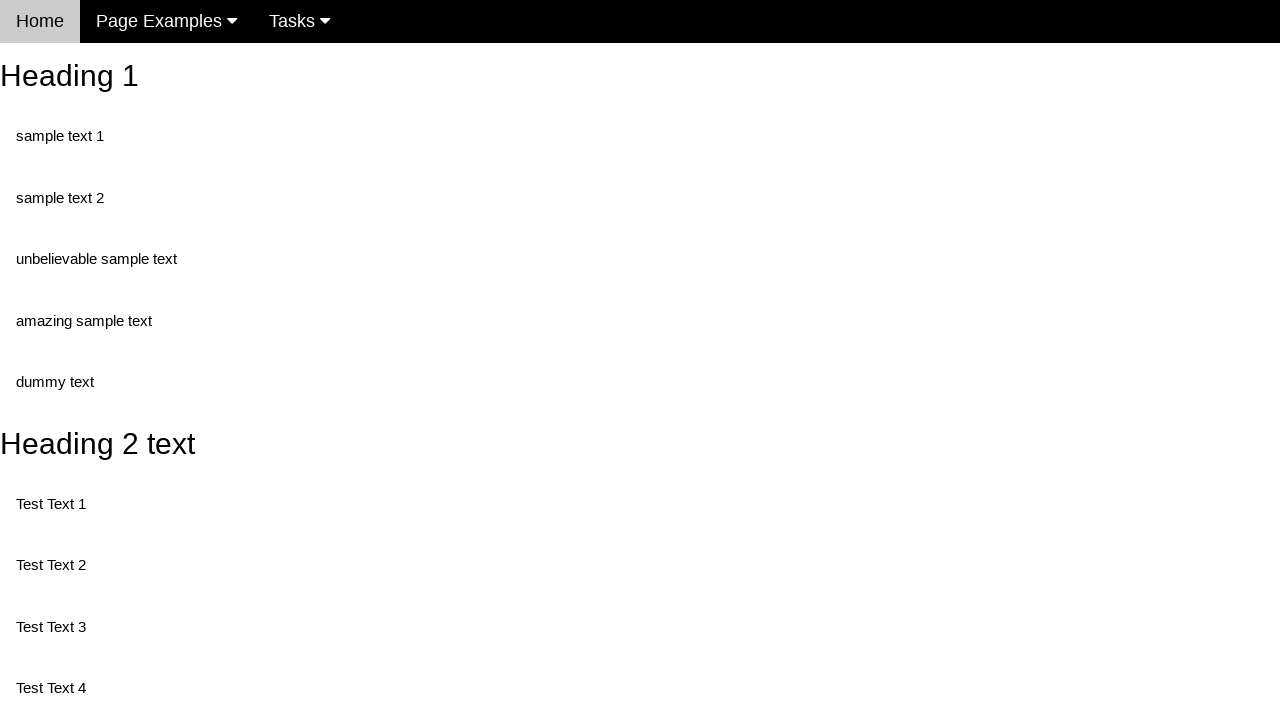

Navigated to locators example page
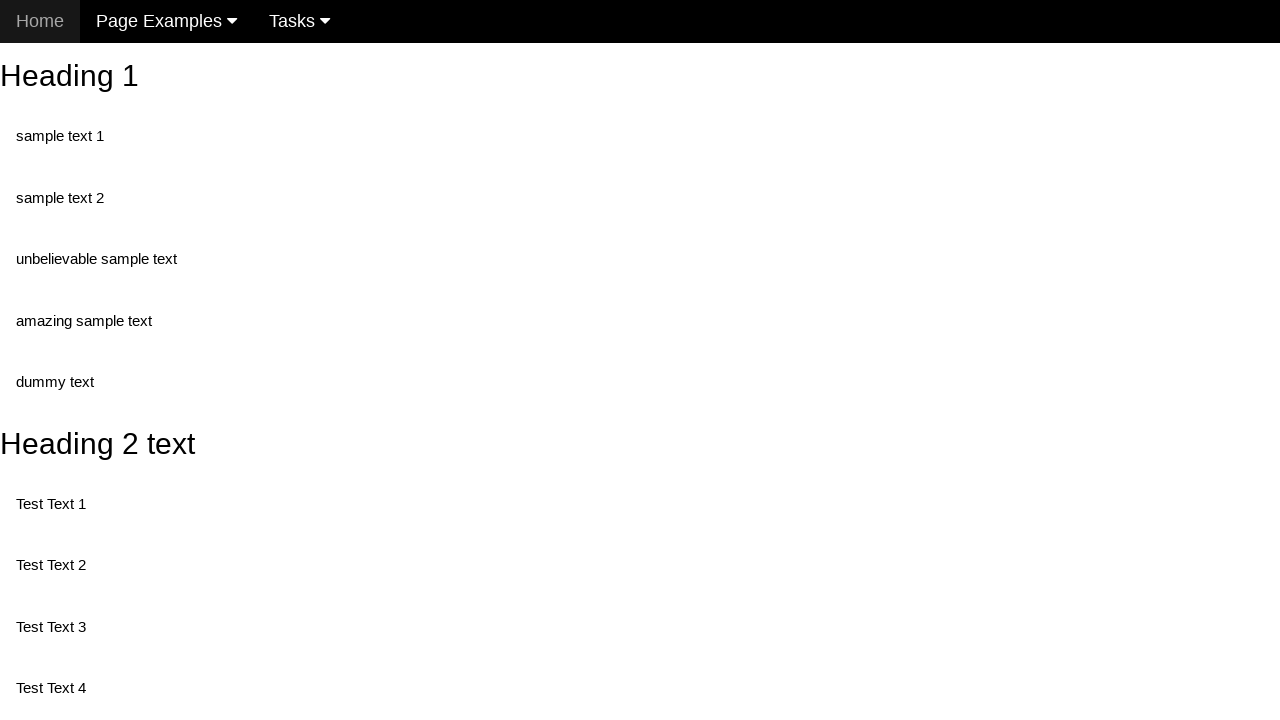

Located all elements with class 'test'
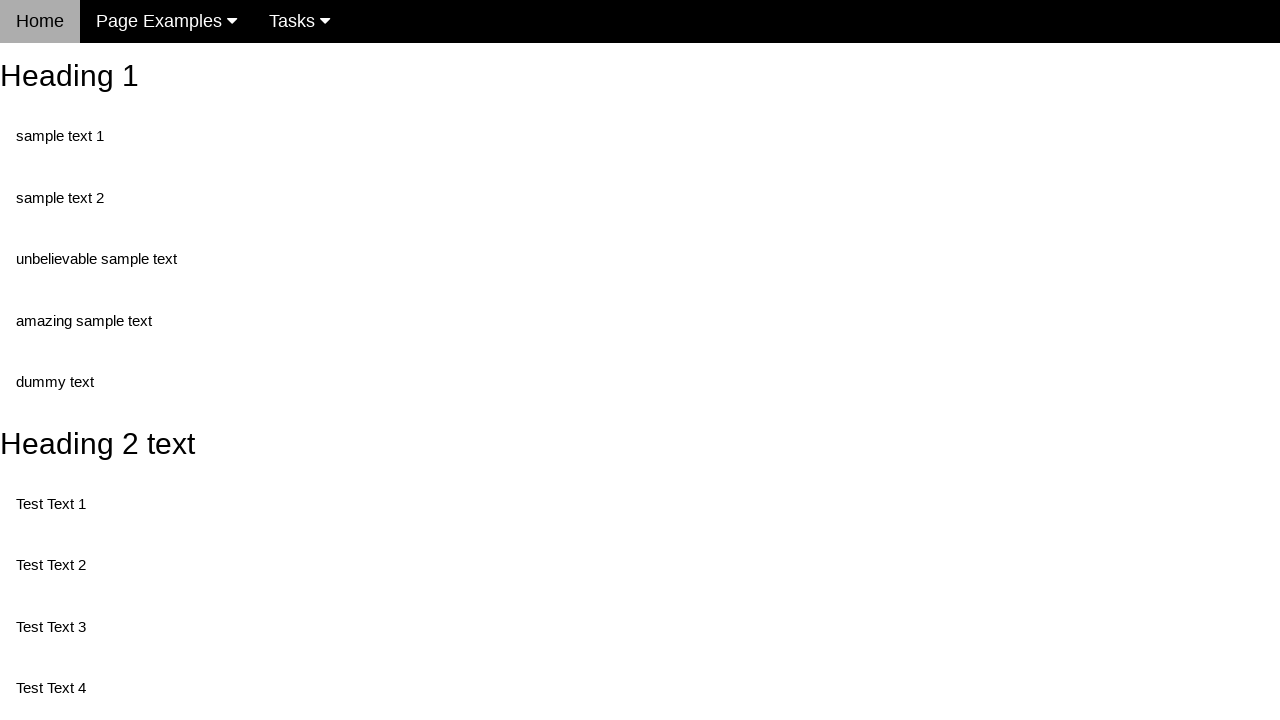

Retrieved count of elements: 5
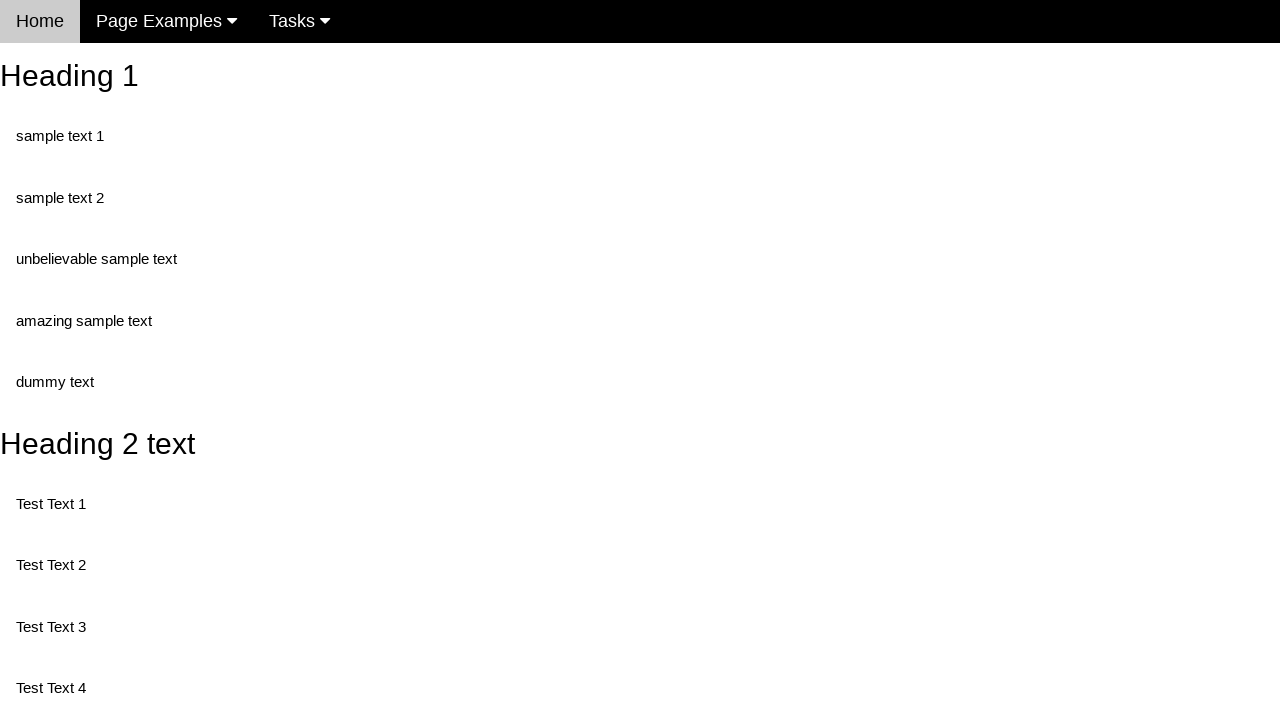

Retrieved text content from element 0: 'Test Text 1'
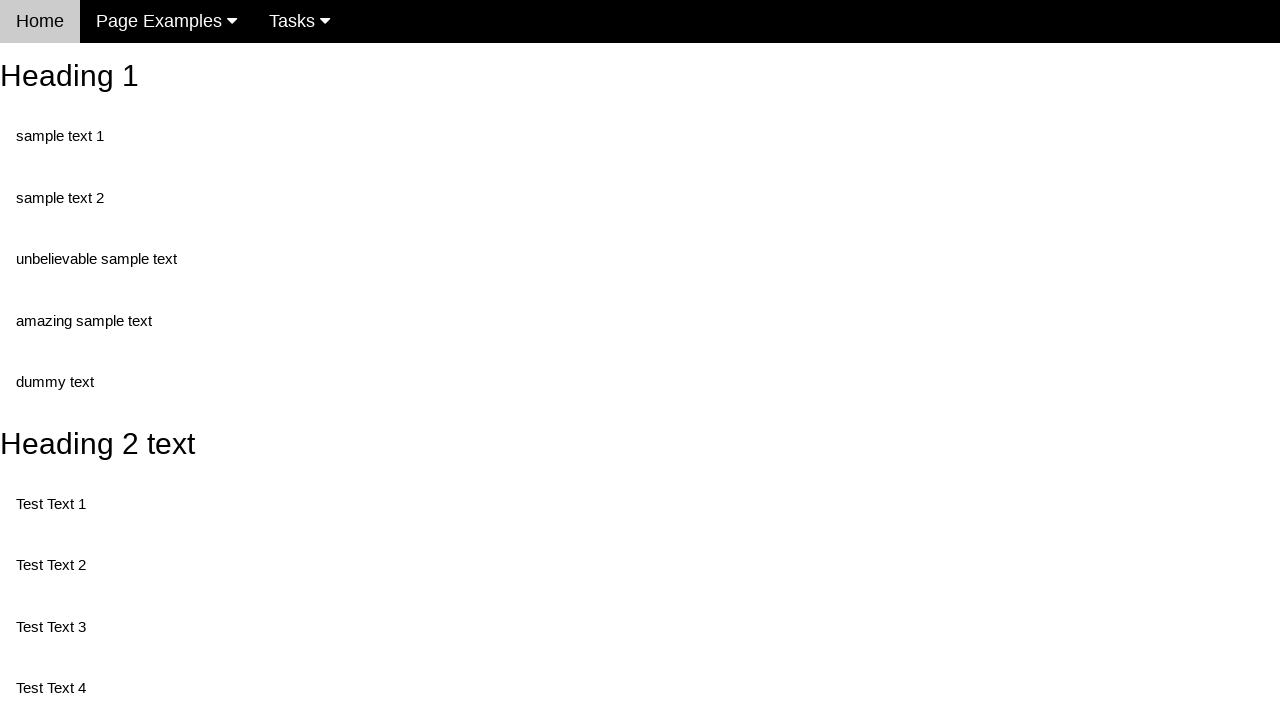

Retrieved text content from element 1: 'Test Text 3'
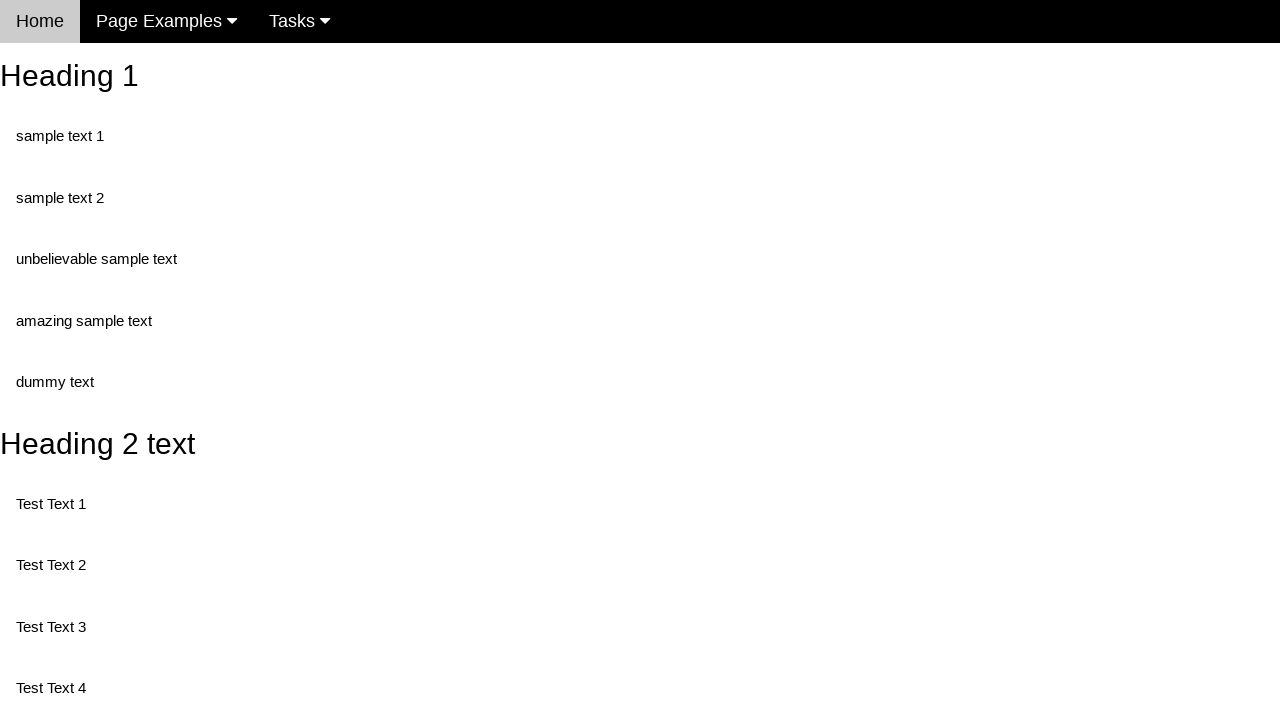

Retrieved text content from element 2: 'Test Text 4'
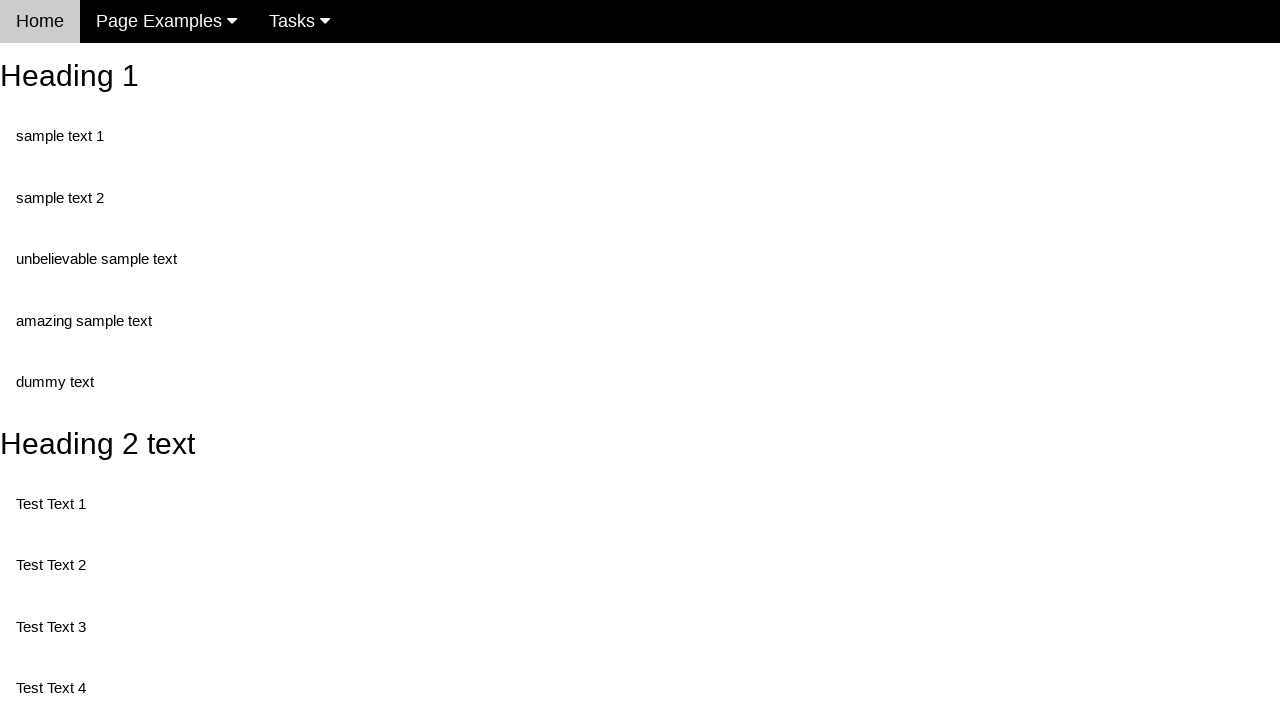

Retrieved text content from element 3: 'Test Text 5'
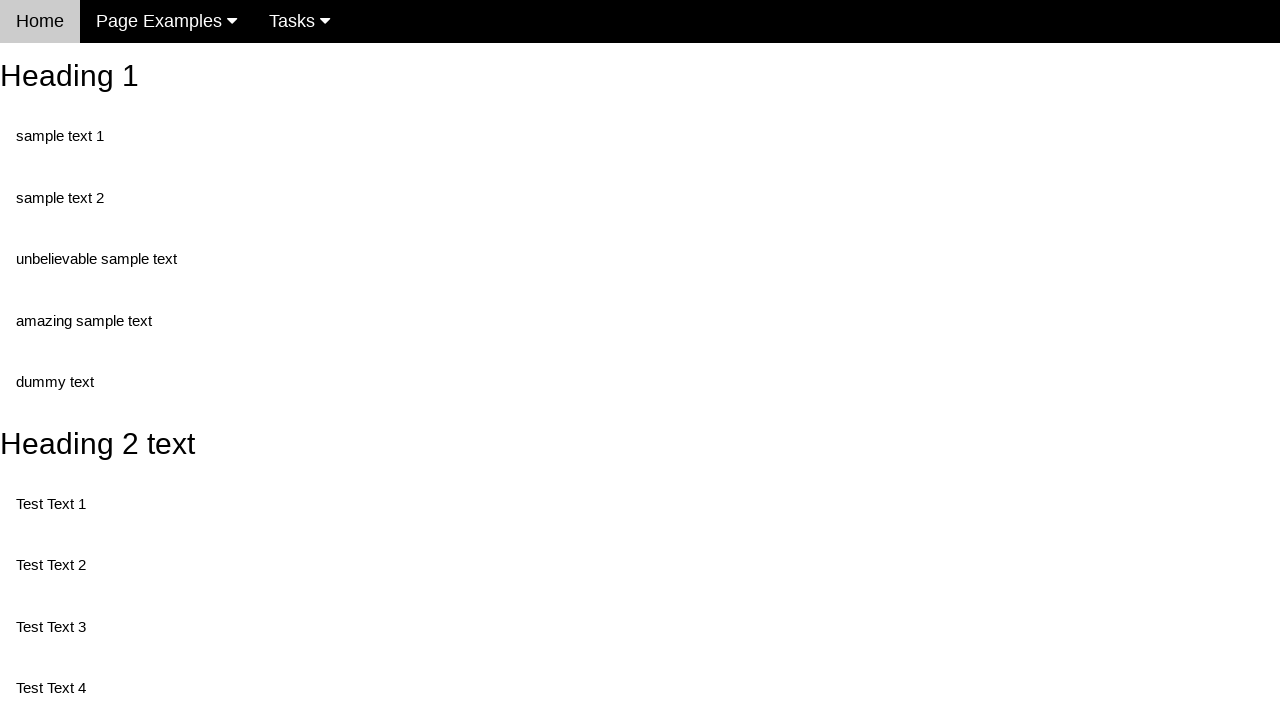

Retrieved text content from element 4: 'Test Text 6'
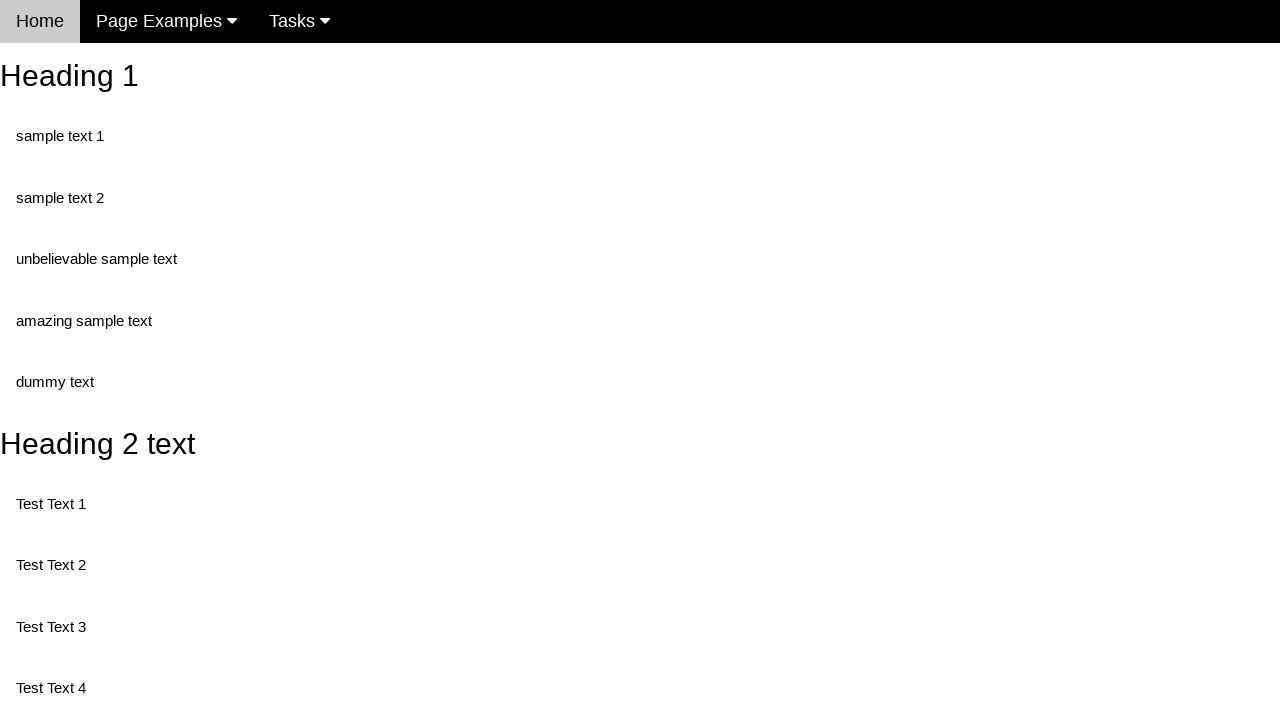

Retrieved text content from third element (index 2): 'Test Text 4'
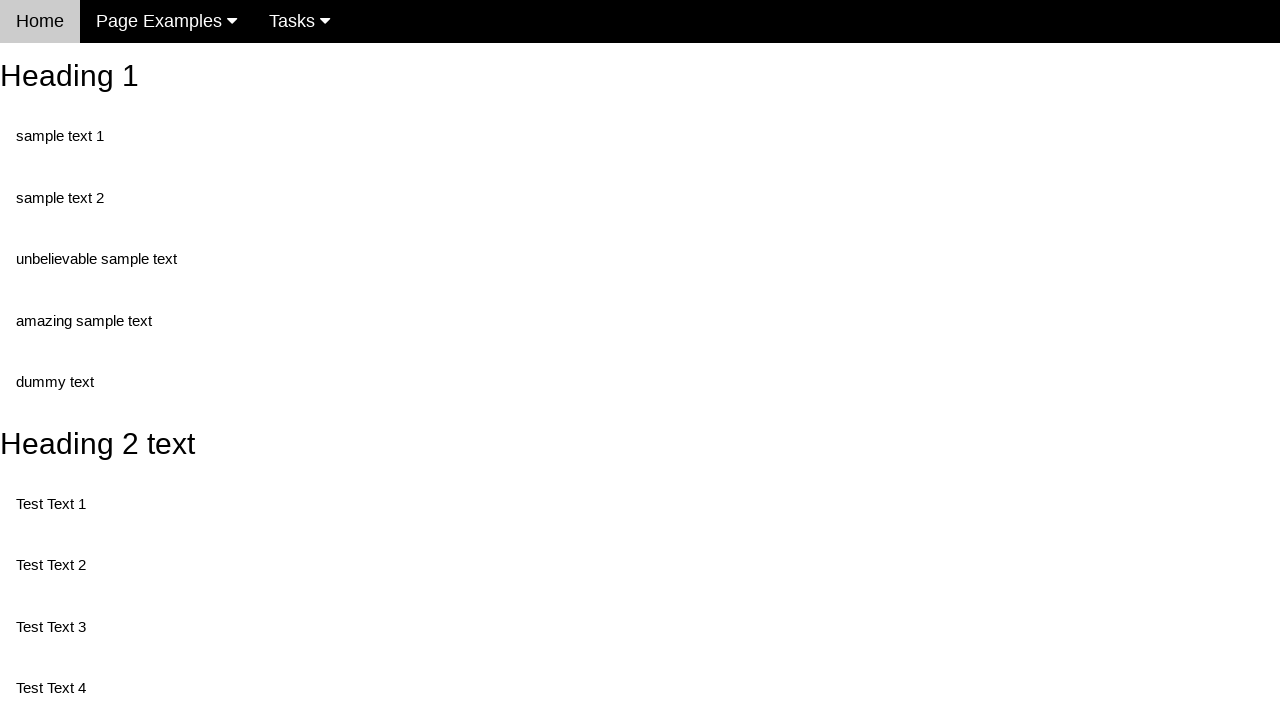

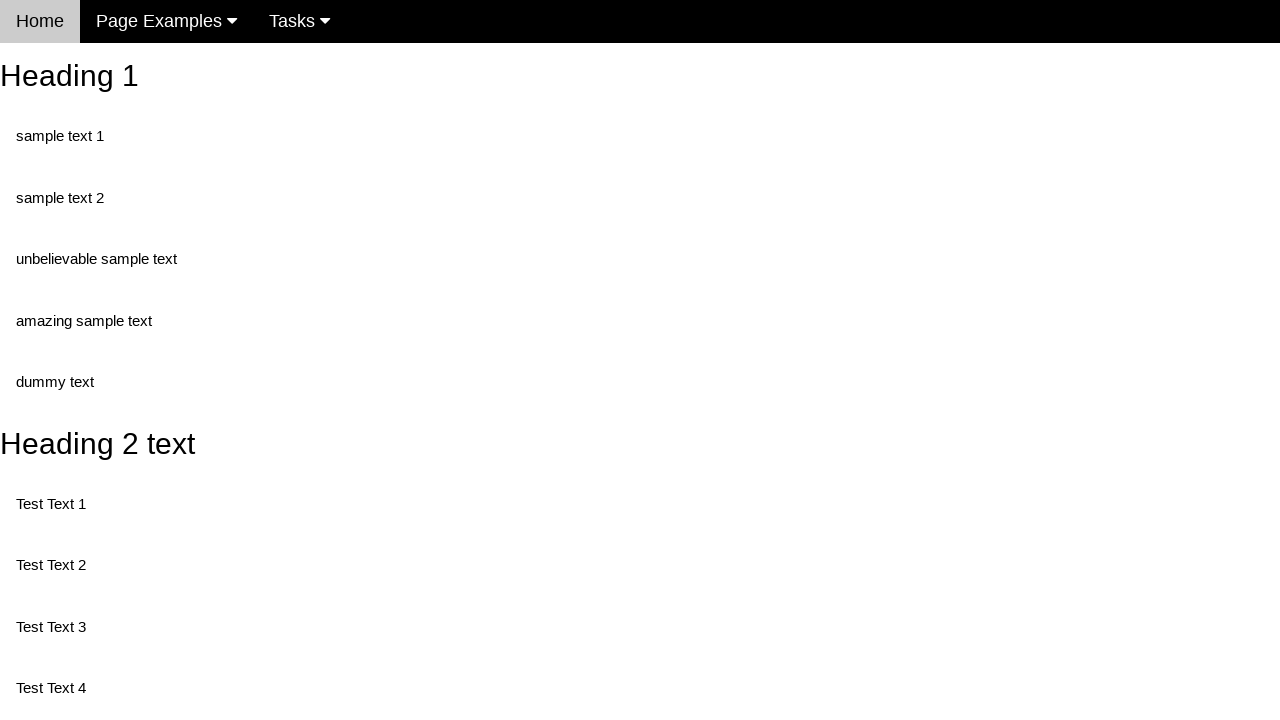